Tests the stock symbol search functionality on ShareSansar by entering a company symbol in the search field and verifying the company price element appears.

Starting URL: https://www.sharesansar.com/today-share-price

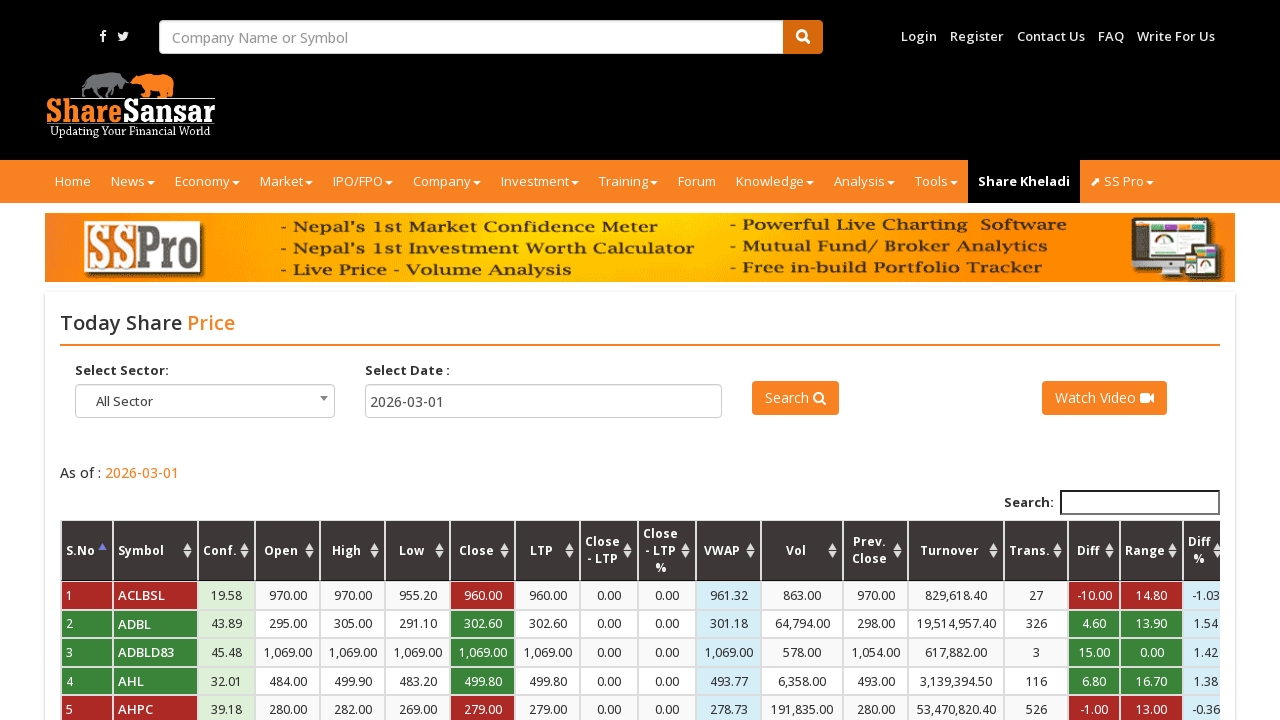

Entered stock symbol 'MFIL' in the search field on #company_search
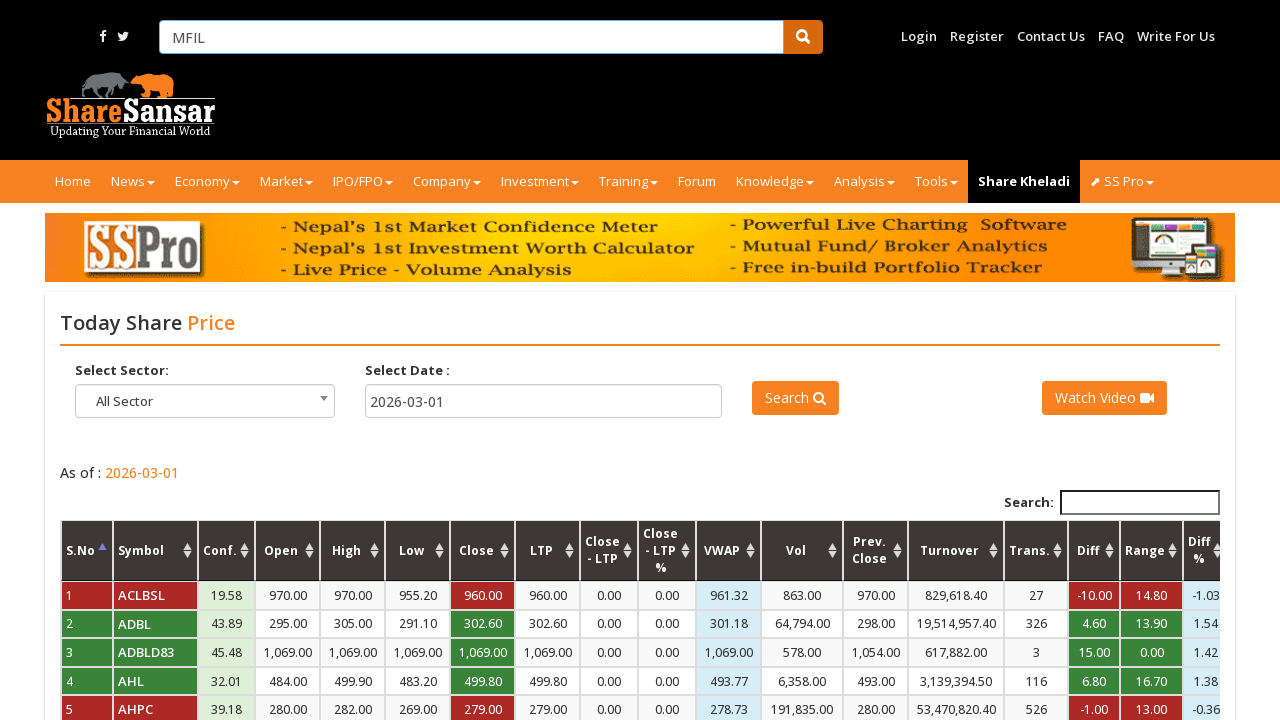

Waited 2 seconds for search suggestions to load
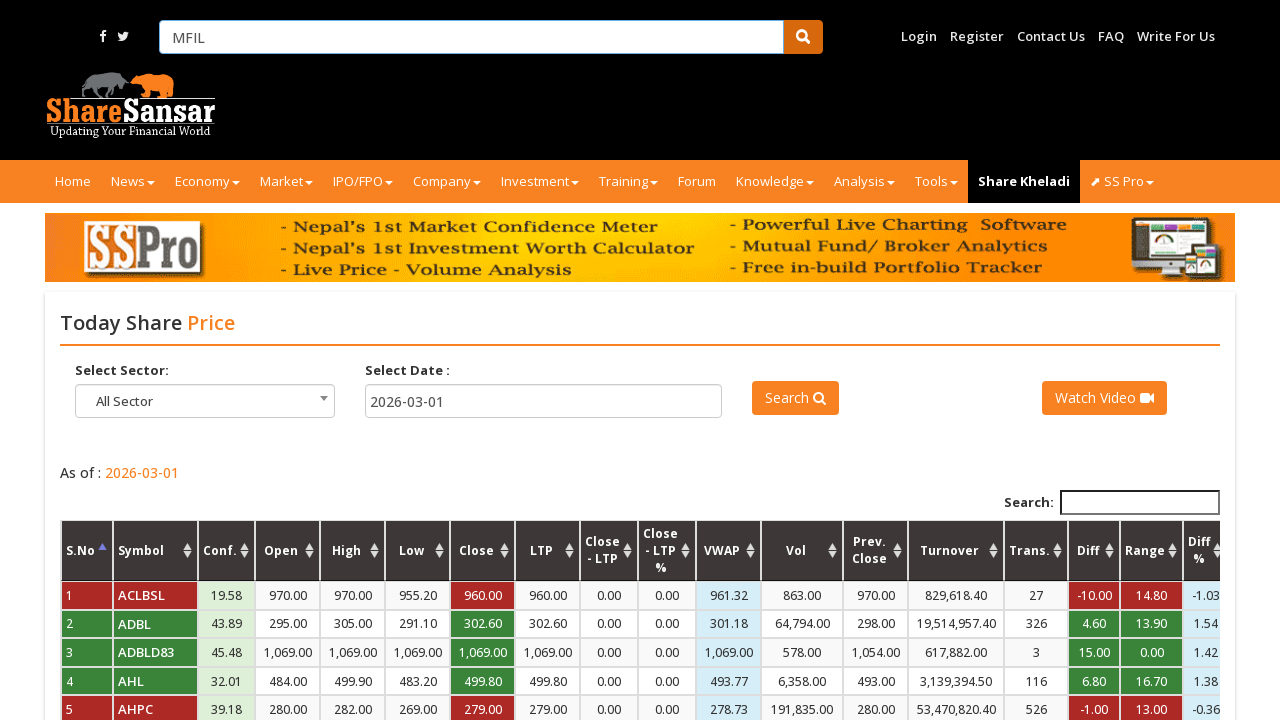

Pressed Enter to submit the stock symbol search on #company_search
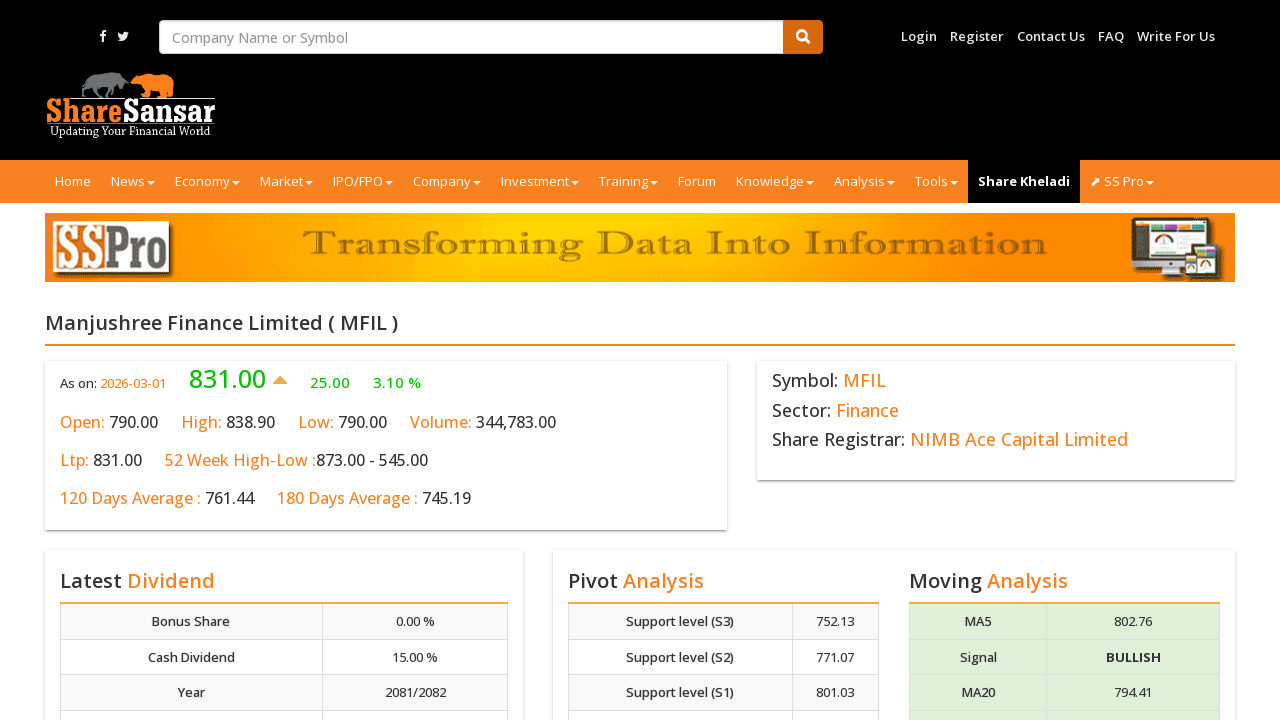

Company price element appeared confirming search results loaded
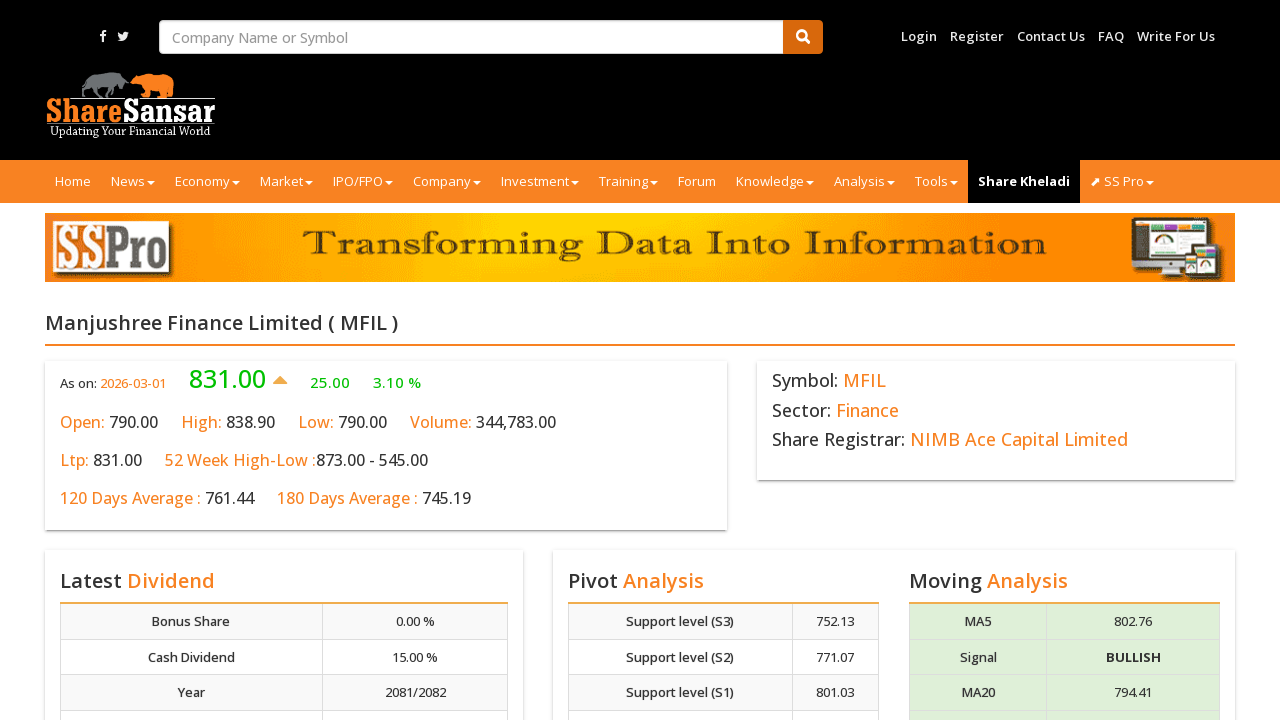

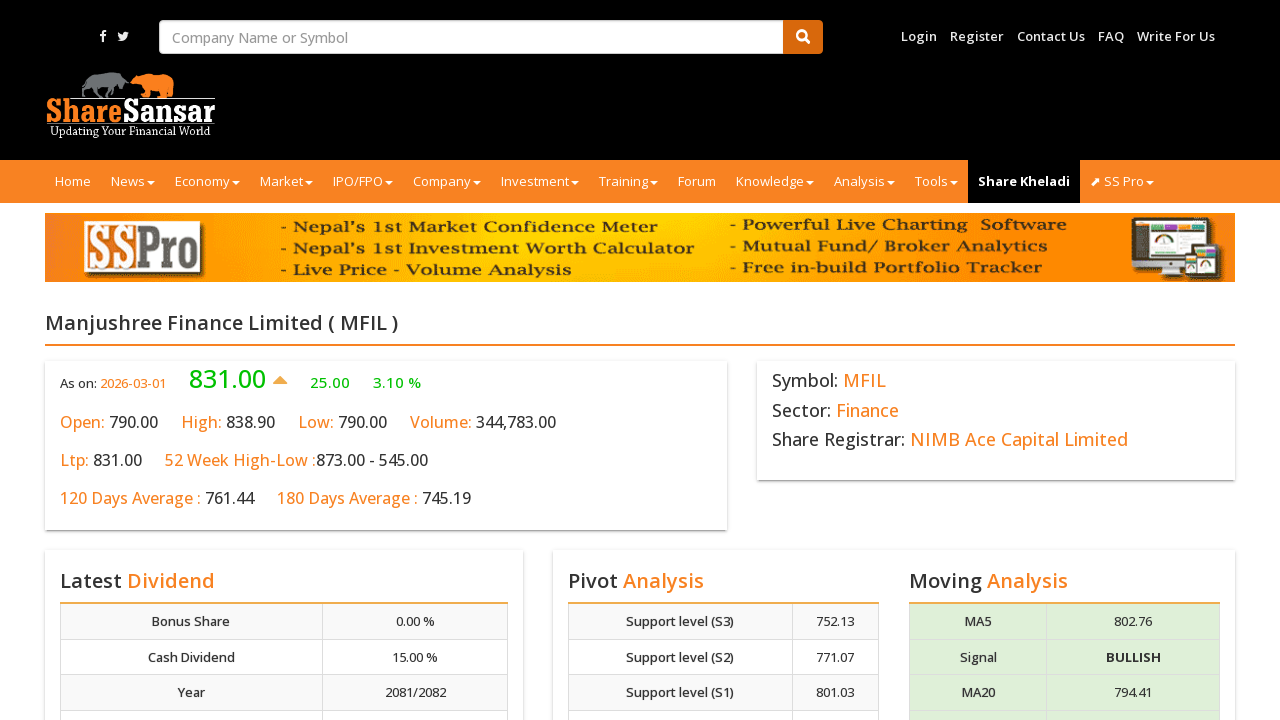